Tests dropdown selection methods by selecting and deselecting various options using different selection methods (by text, index, and value)

Starting URL: https://www.softwaretestingmaterial.com/sample-webpage-to-automate/

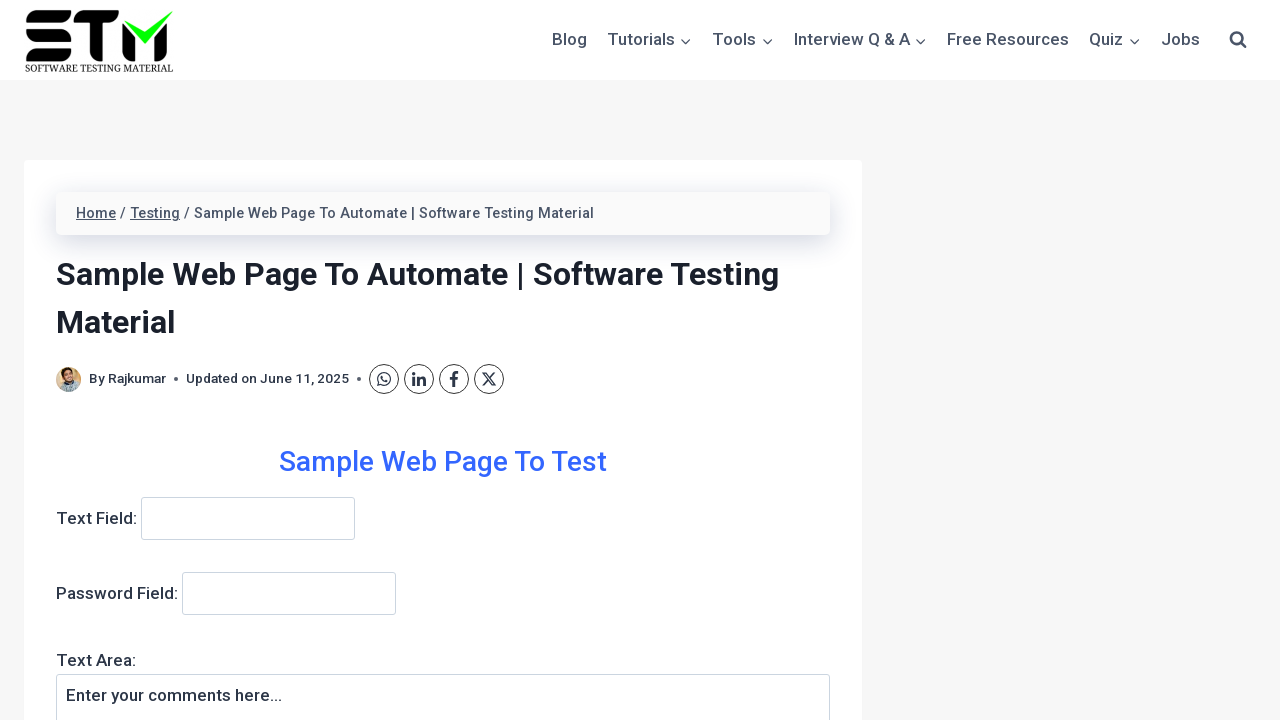

Reloaded the page
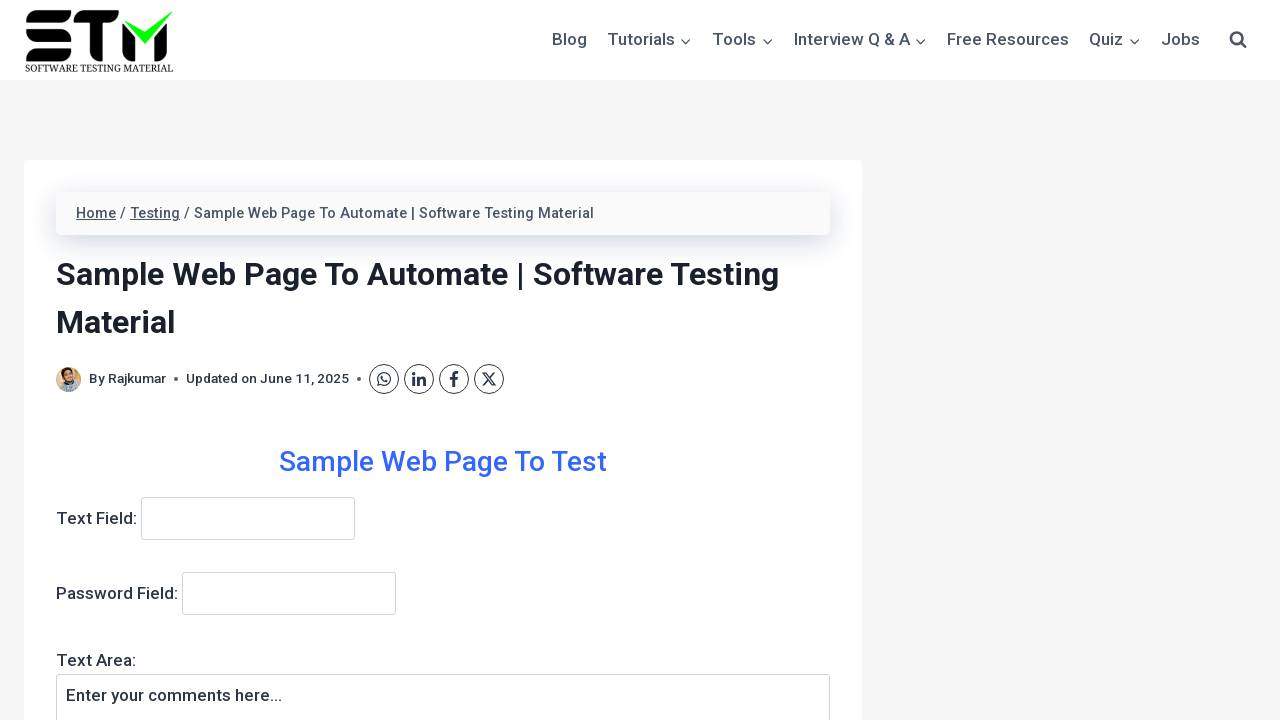

Dropdown element became available
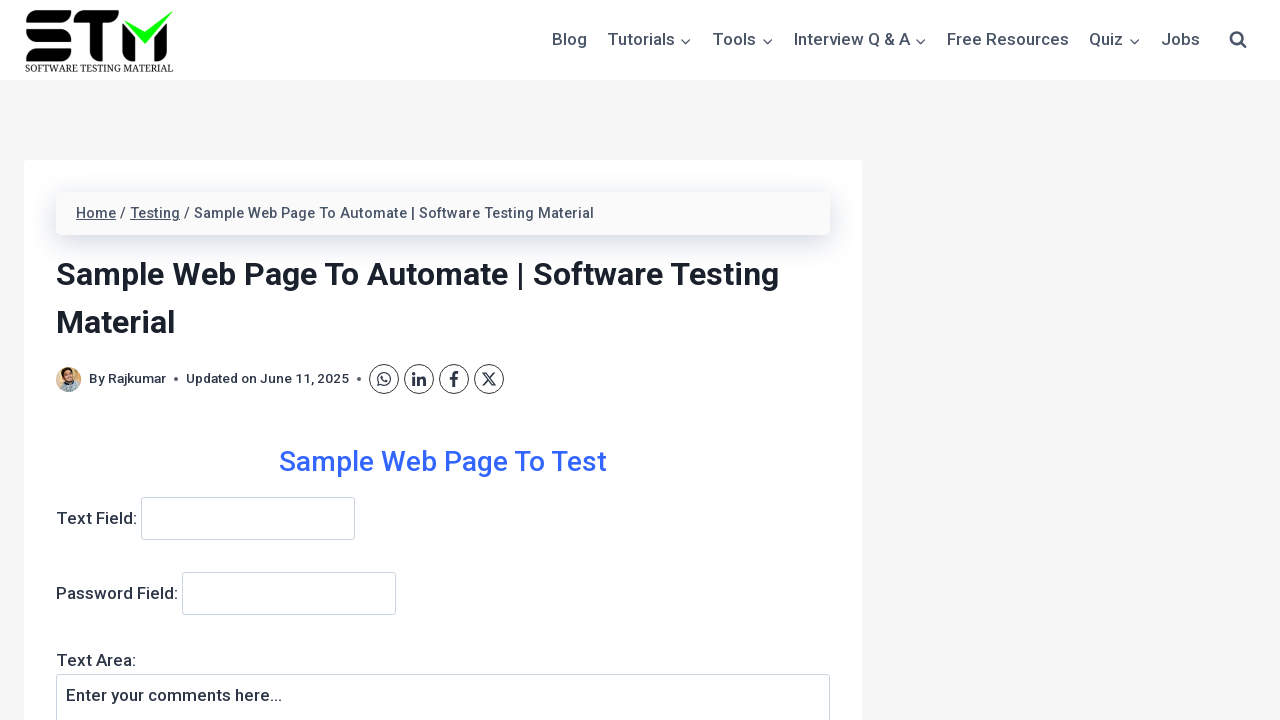

Selected dropdown option by index 0 (first option) on select[name='dropdown']
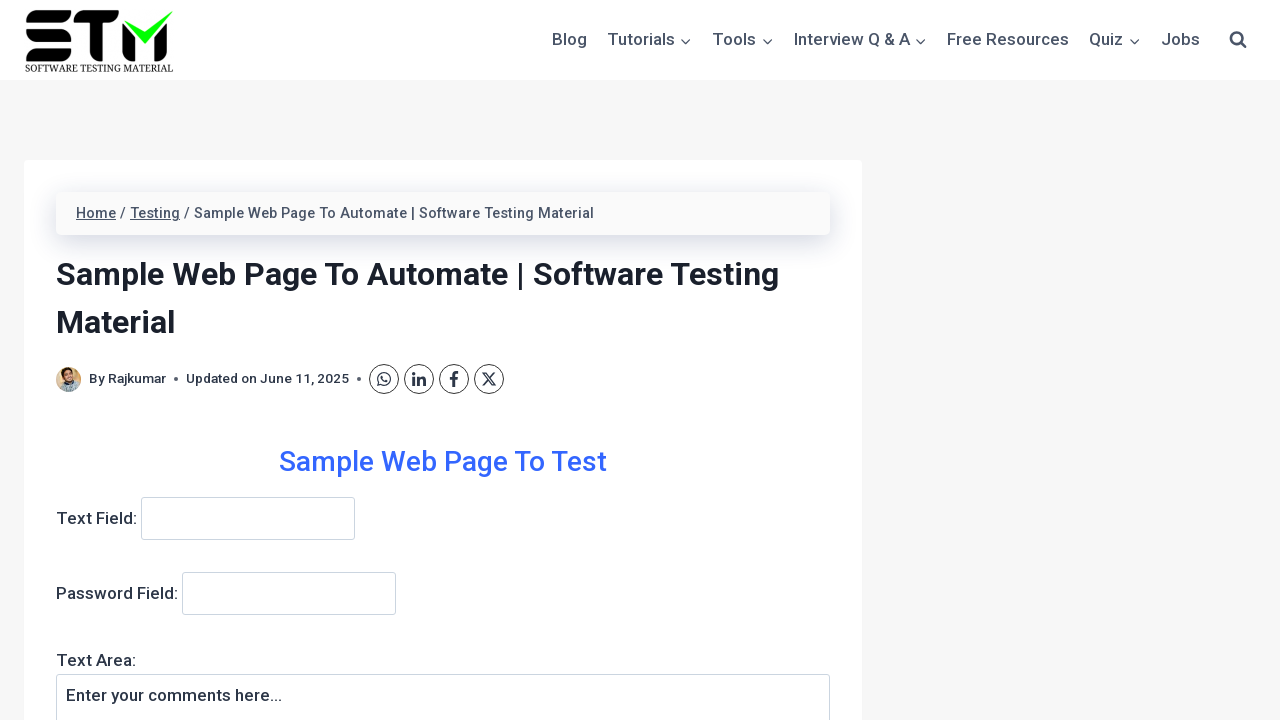

Selected 'Automation Testing' by visible text on select[name='dropdown']
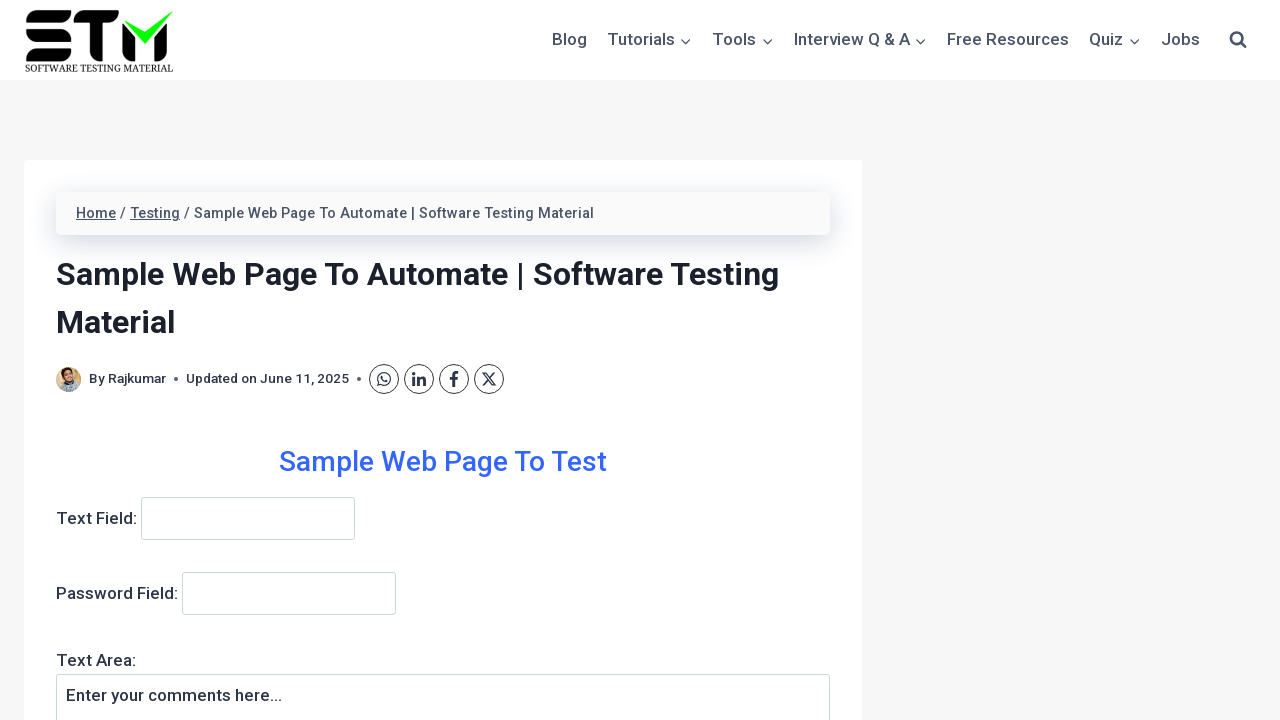

Selected dropdown option by index 2 on select[name='dropdown']
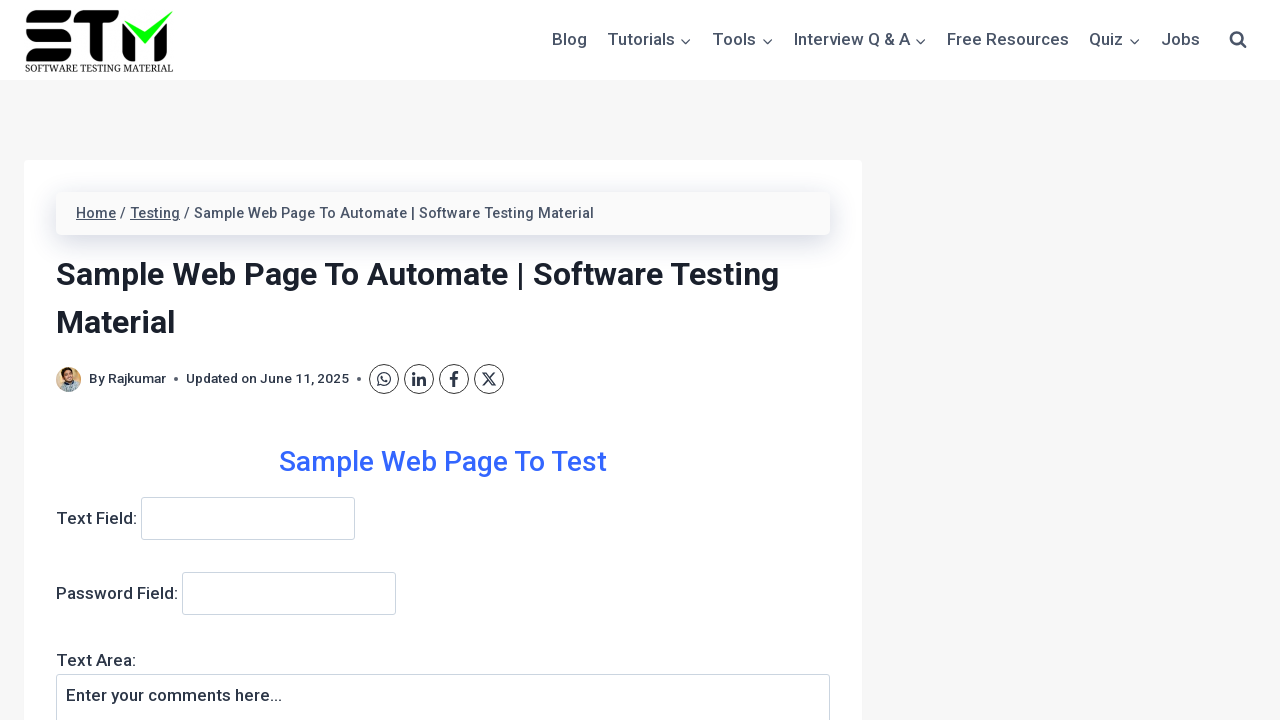

Selected dropdown option by value 'ddmanual' on select[name='dropdown']
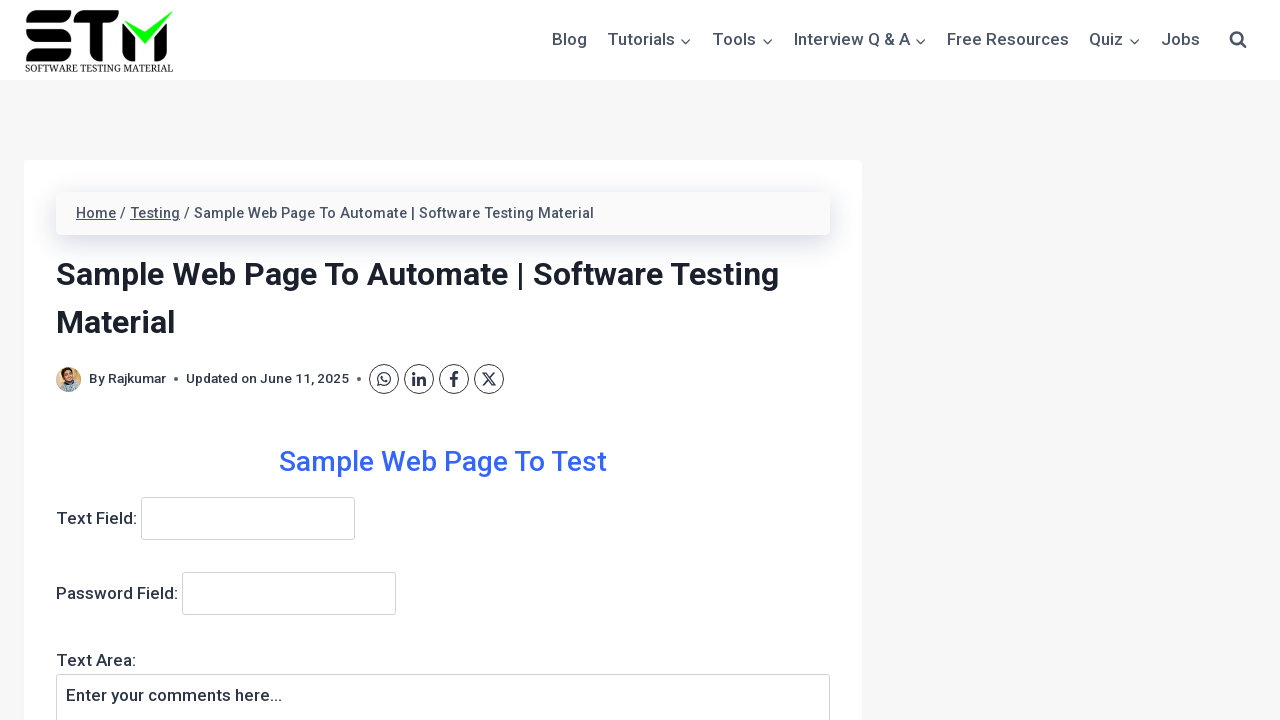

Selected 'Performance Testing' by visible text on select[name='dropdown']
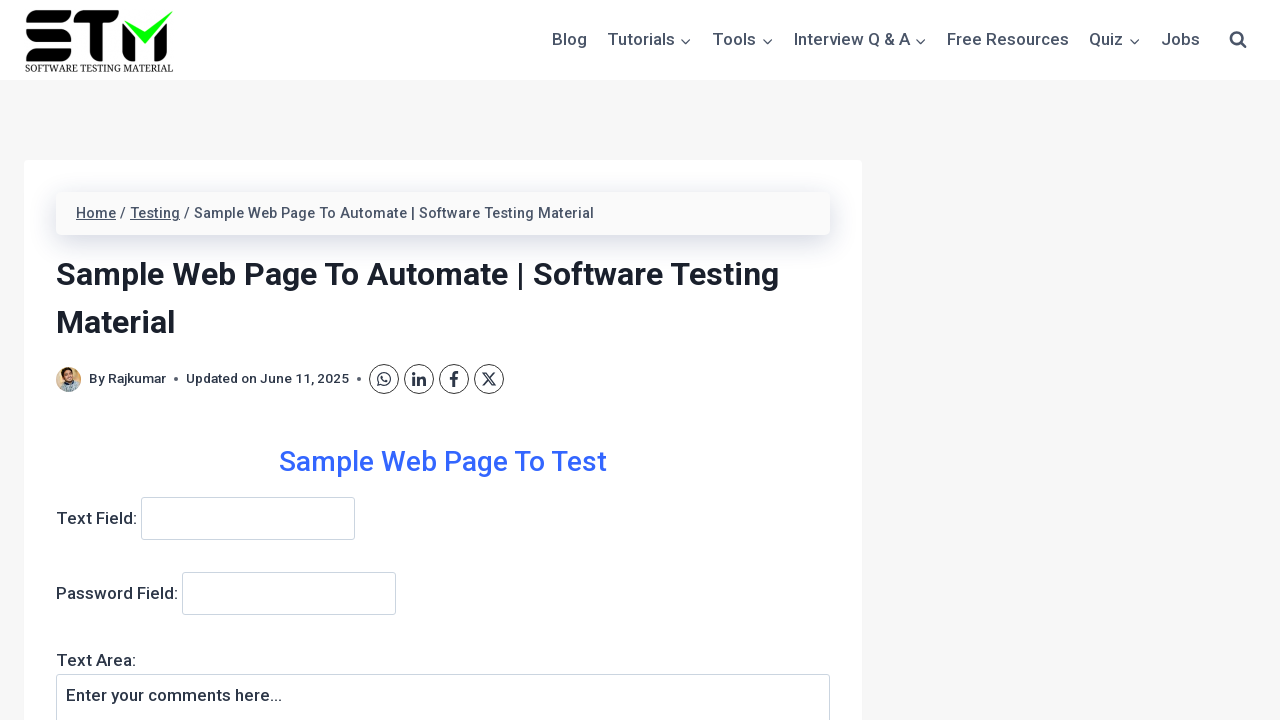

Waited for 2 seconds
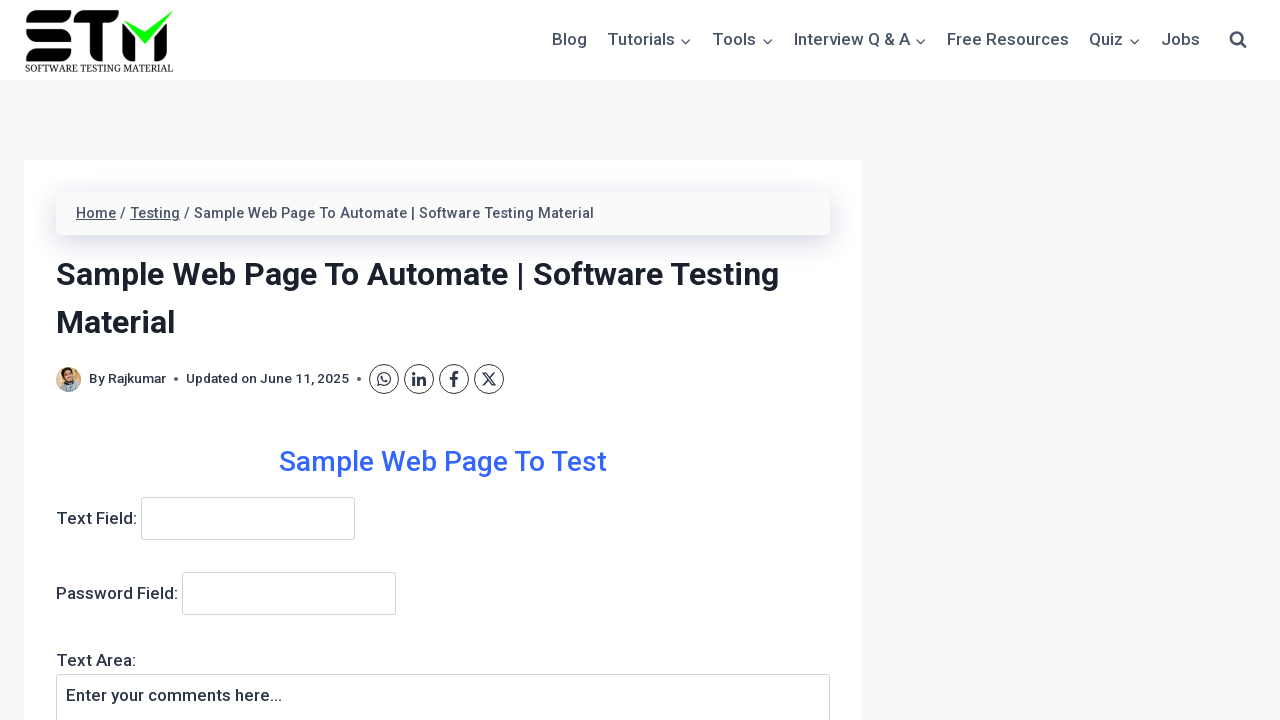

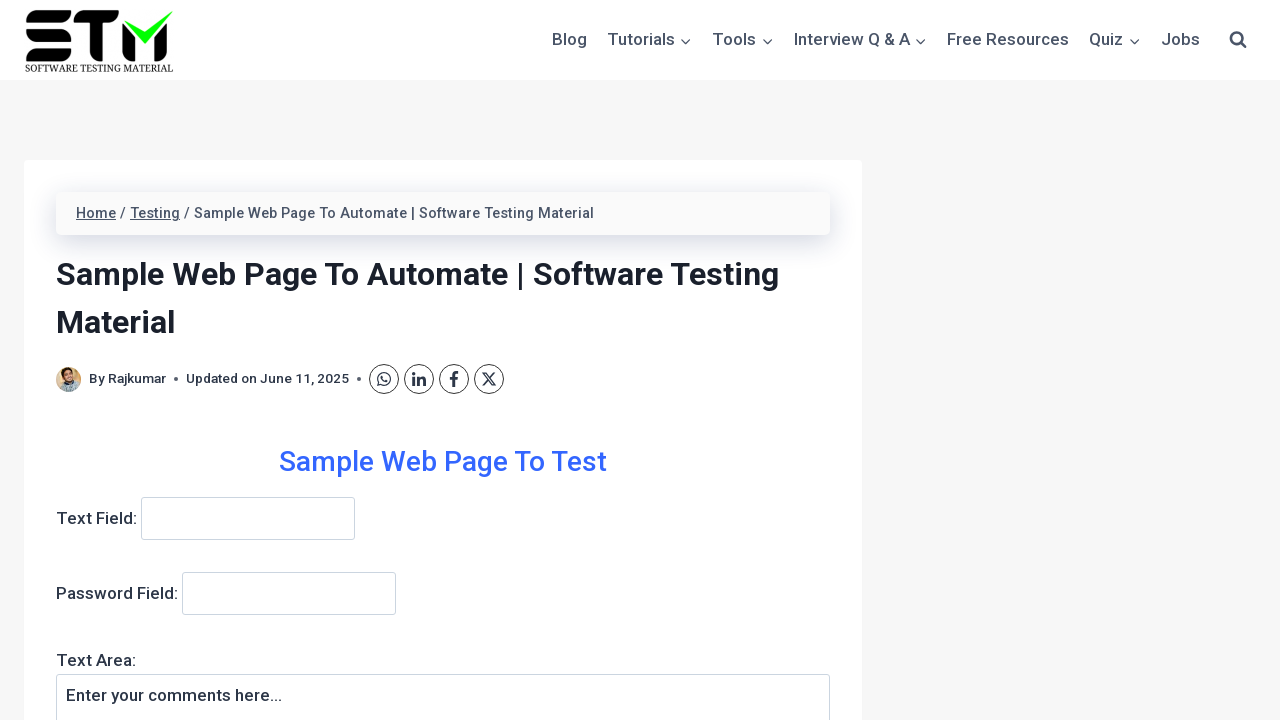